Opens the nopCommerce demo website and maximizes the browser window

Starting URL: https://www.nopcommerce.com/demo

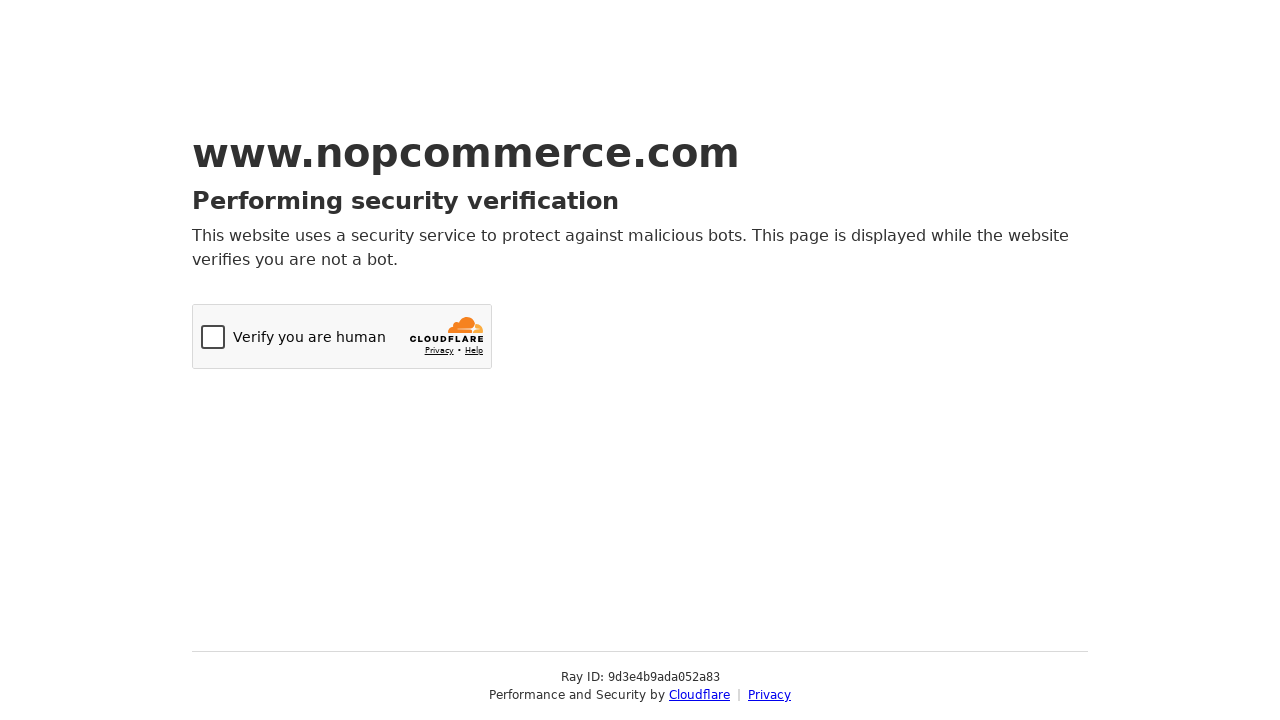

Navigated to nopCommerce demo website at https://www.nopcommerce.com/demo
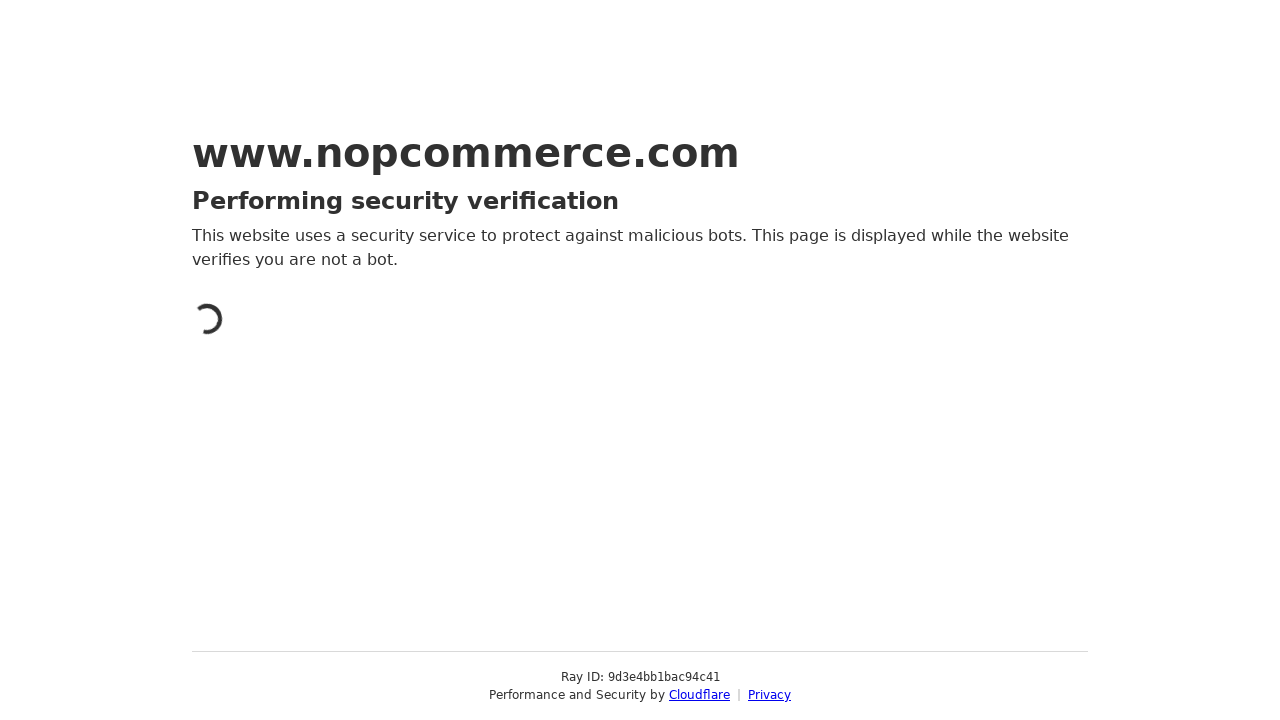

Maximized browser window to 1920x1080
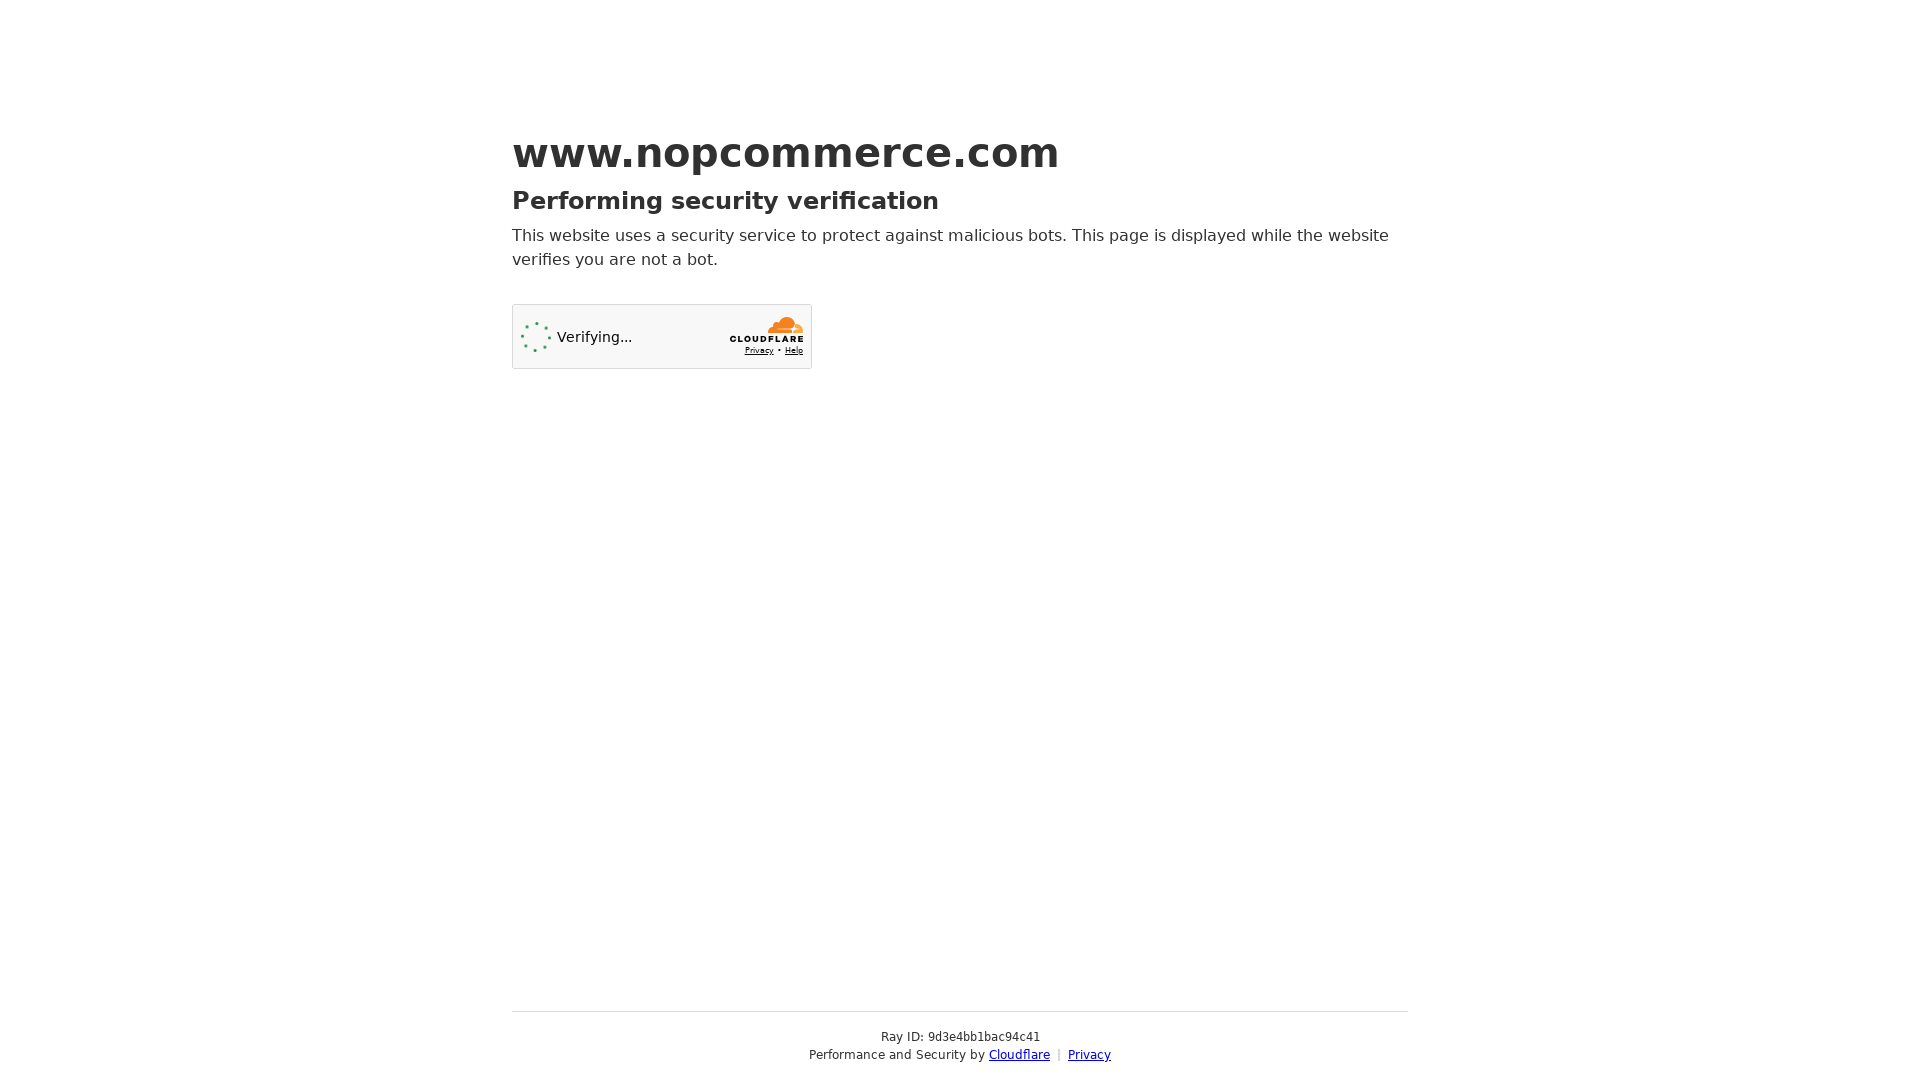

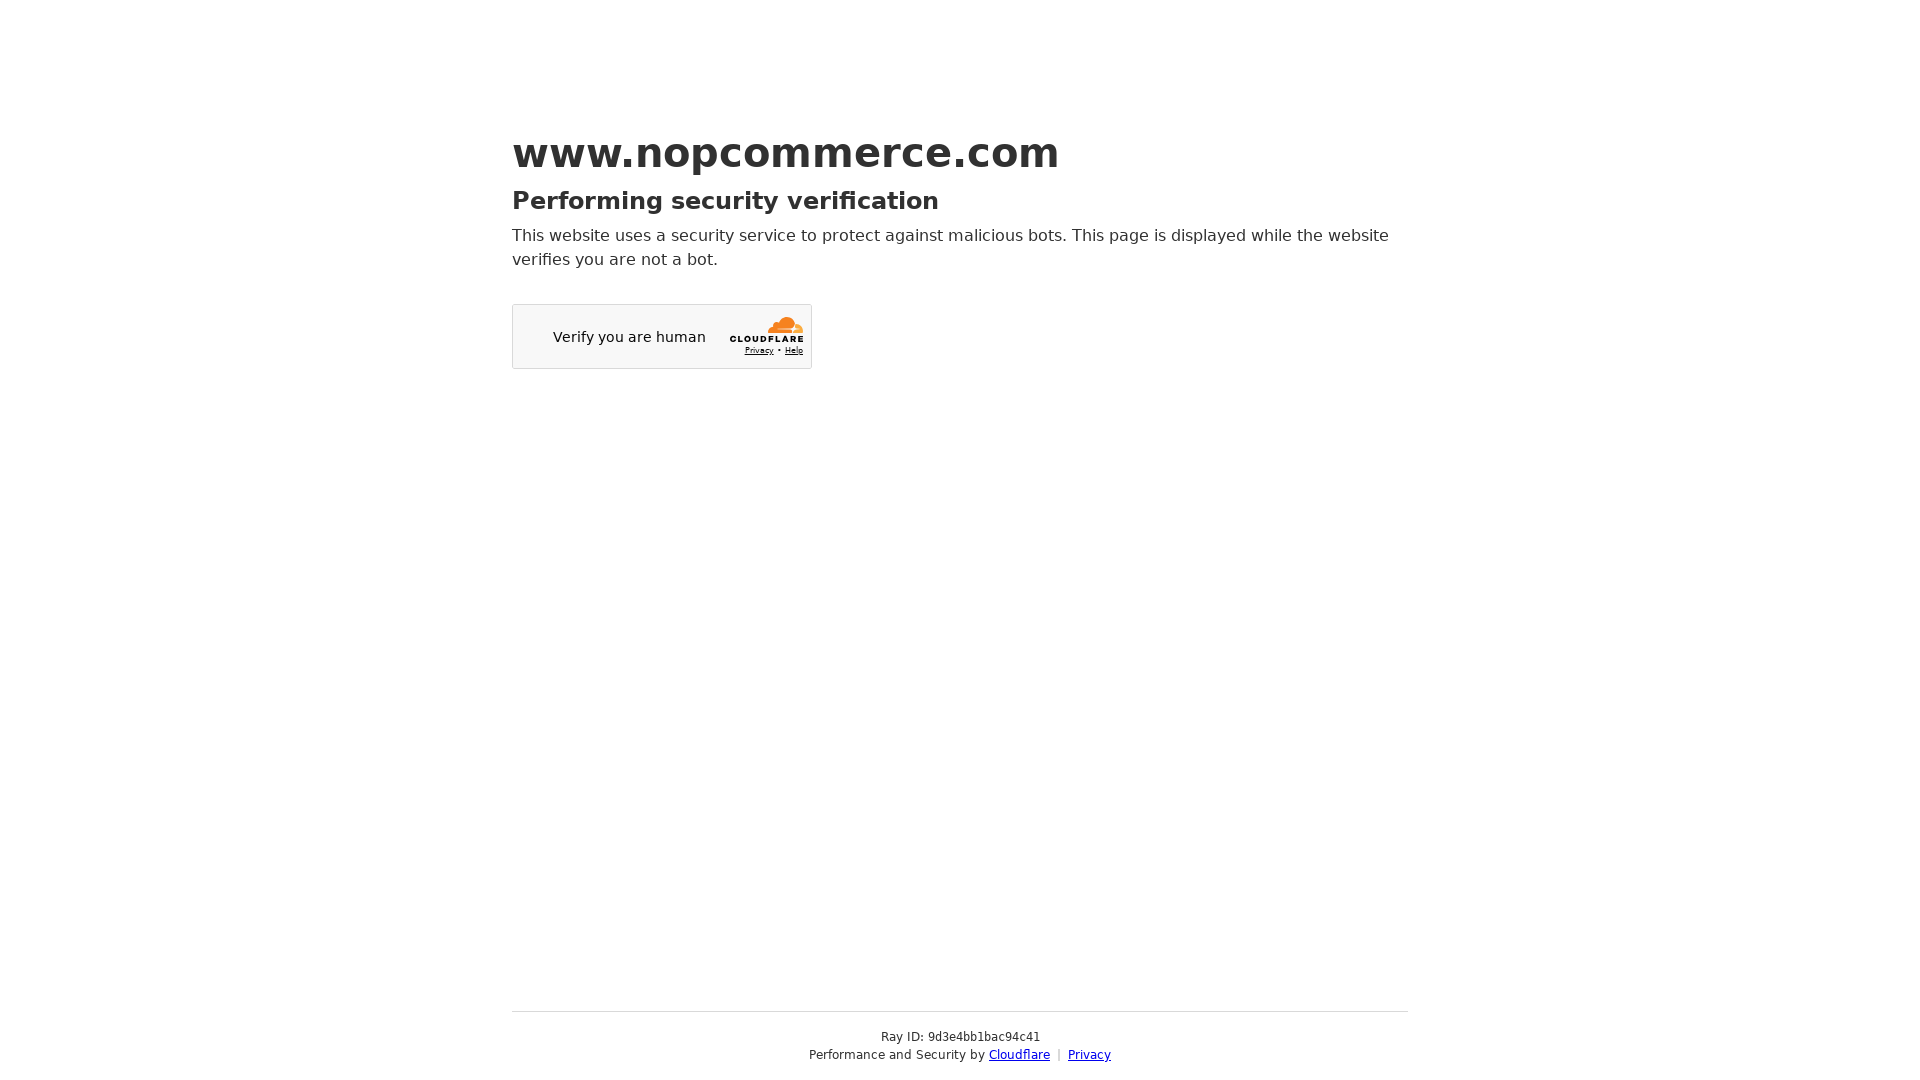